Tests drag and drop functionality on jQuery UI's droppable demo page by switching to an iframe and dragging an element to a drop target.

Starting URL: http://jqueryui.com/demos/droppable/

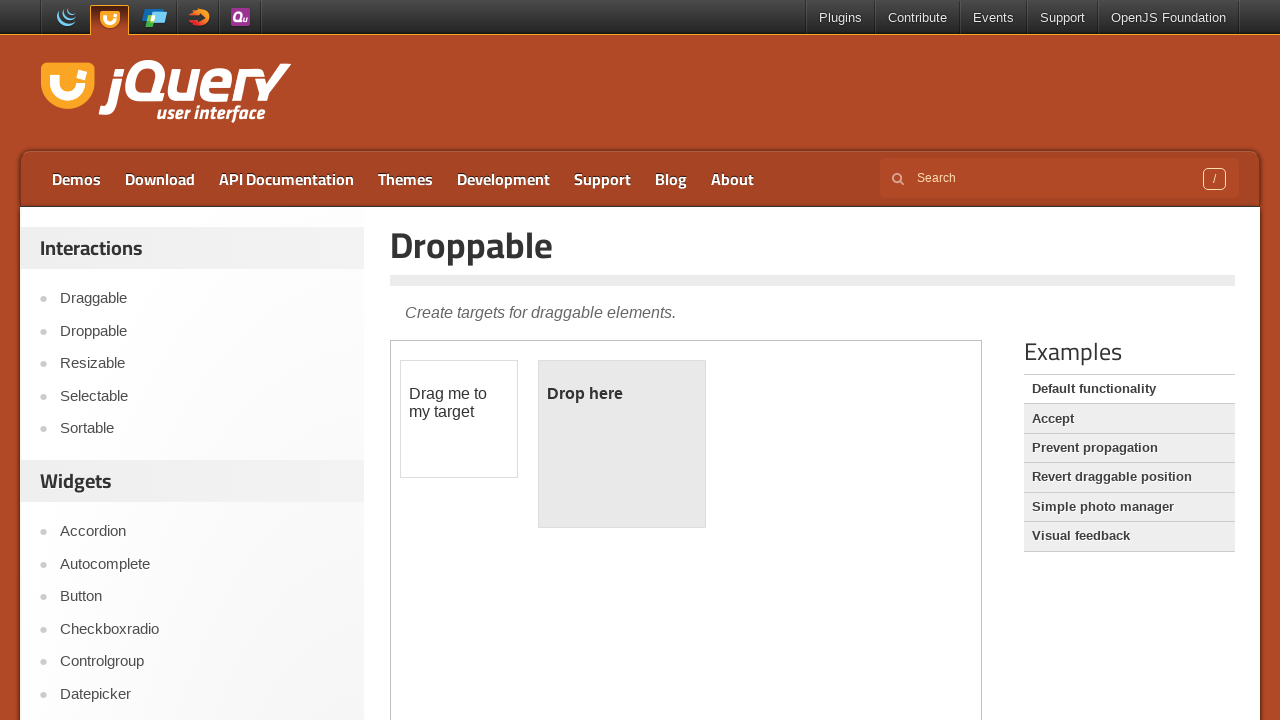

Retrieved all iframe elements from the page
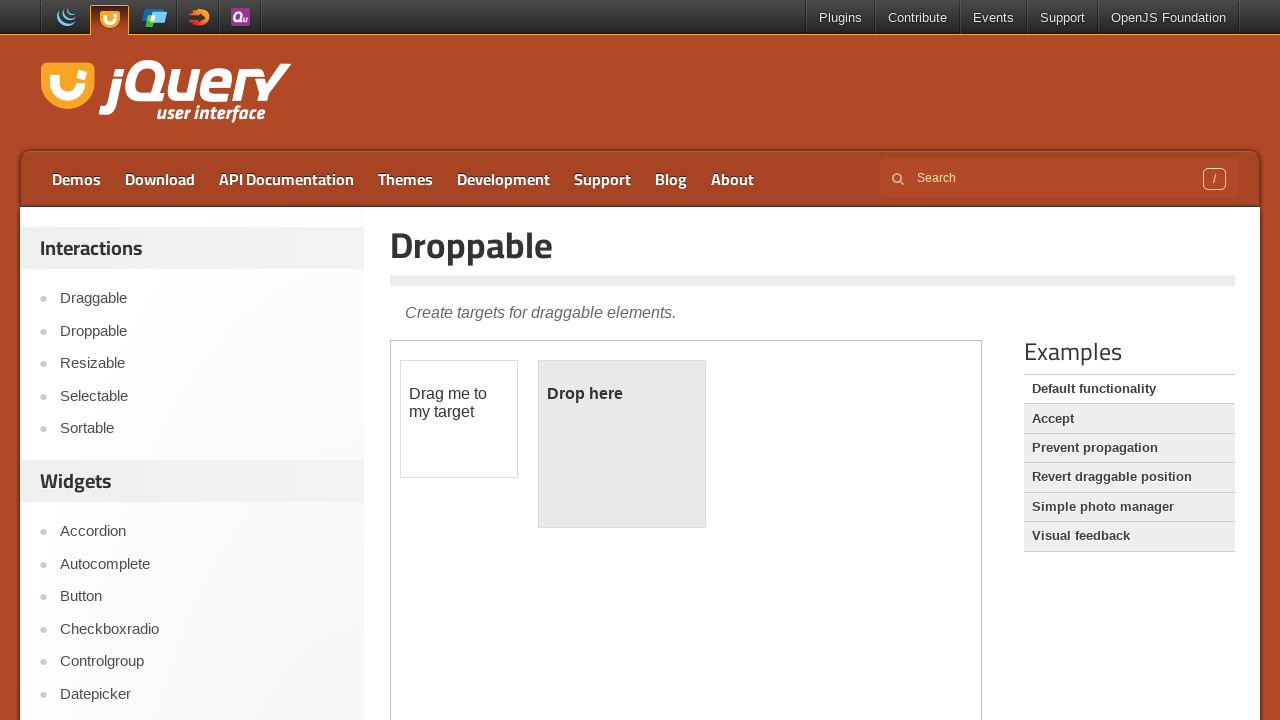

Located the demo iframe on the jQuery UI droppable page
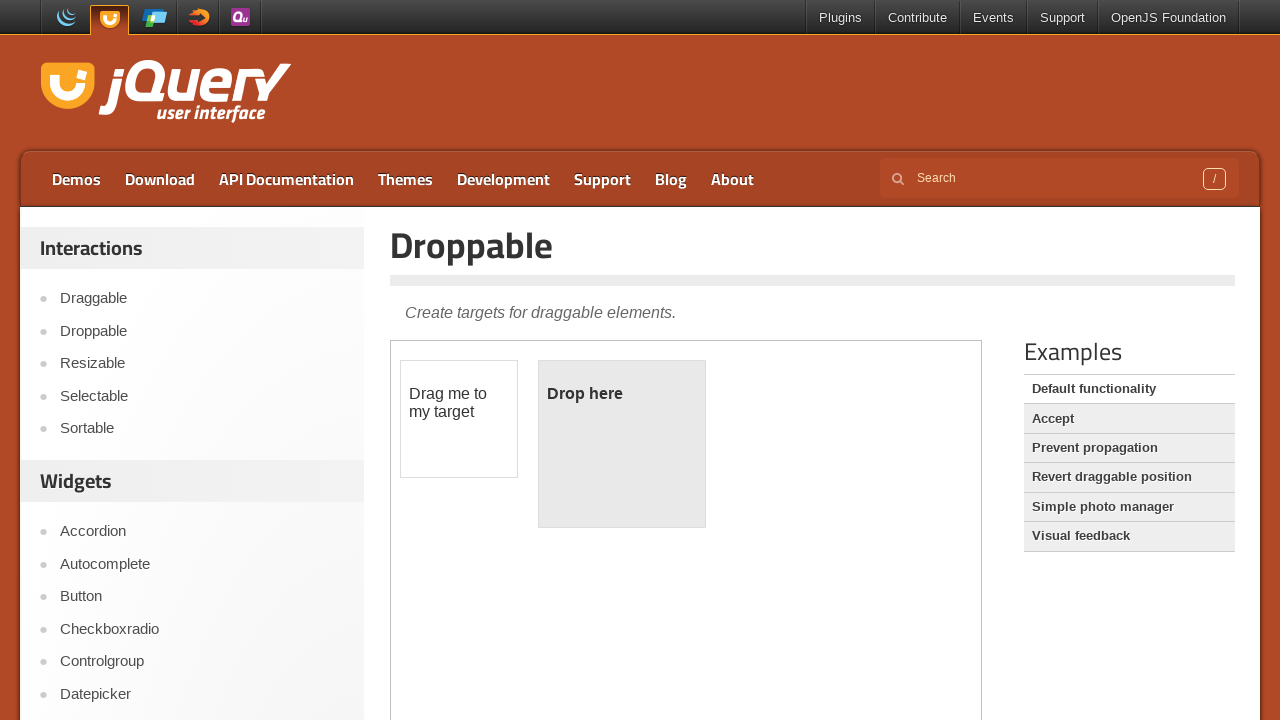

Located the draggable element within the iframe
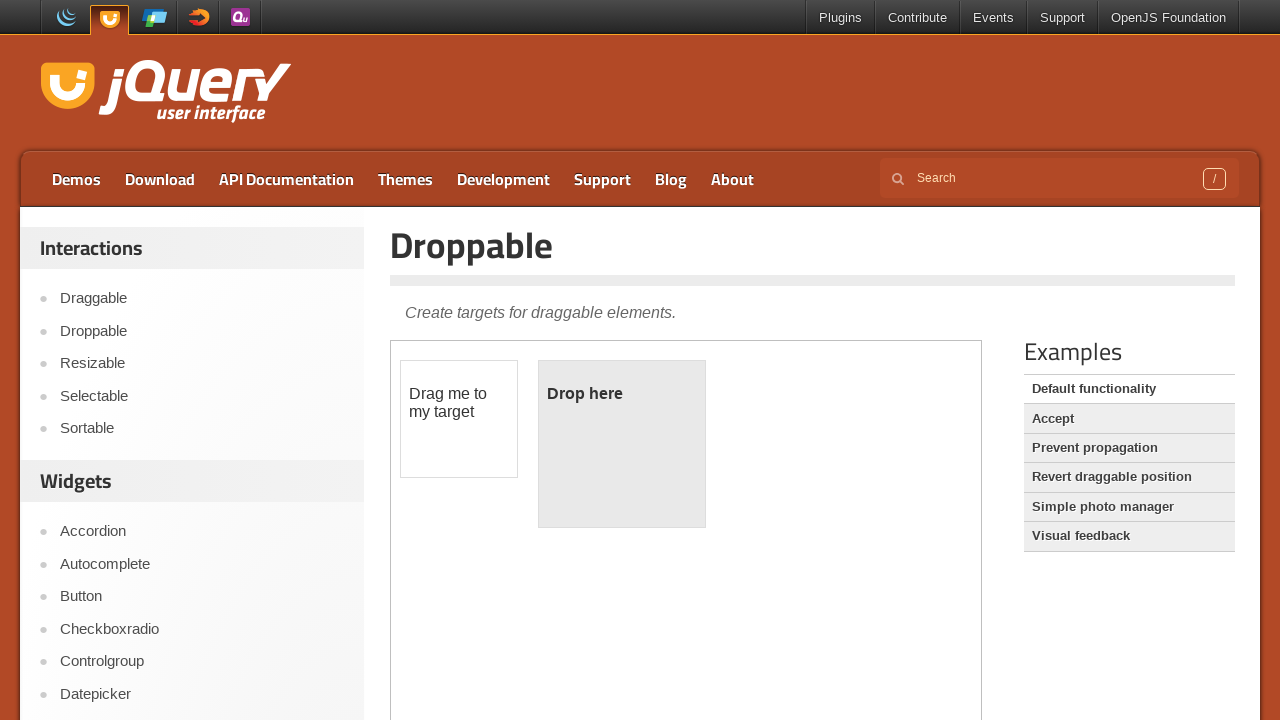

Located the droppable target element within the iframe
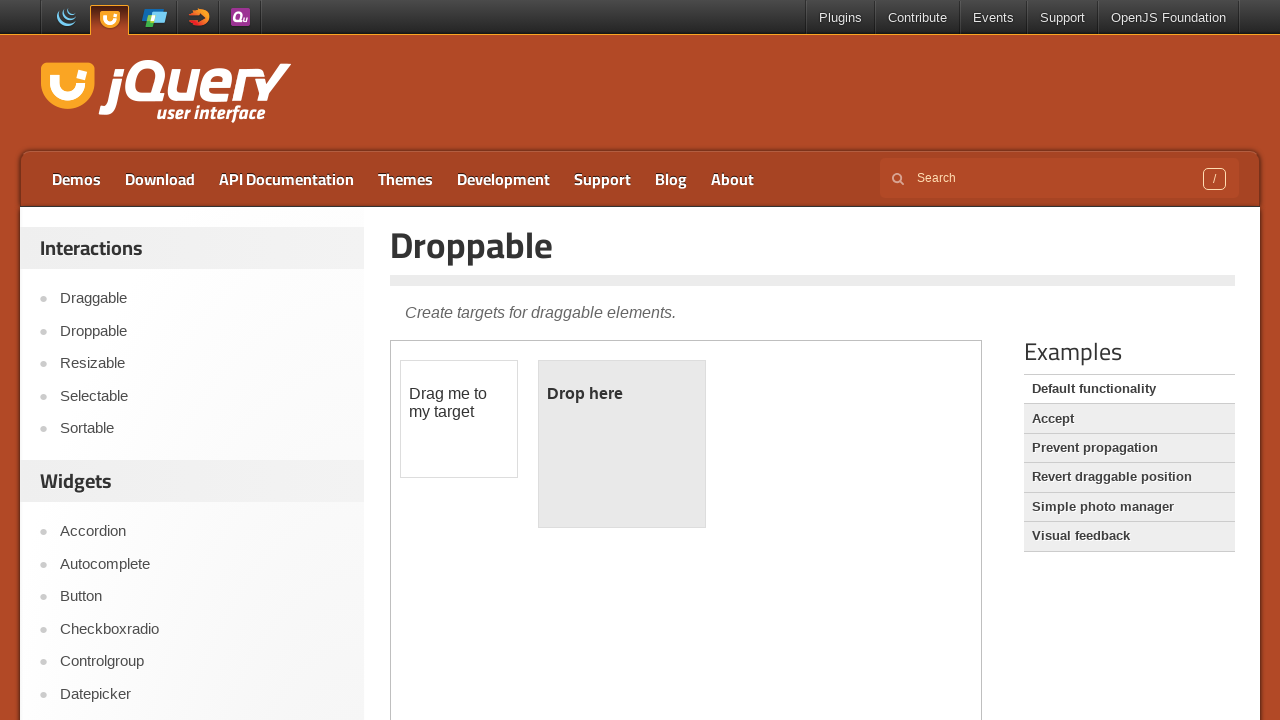

Waited for draggable element to become visible
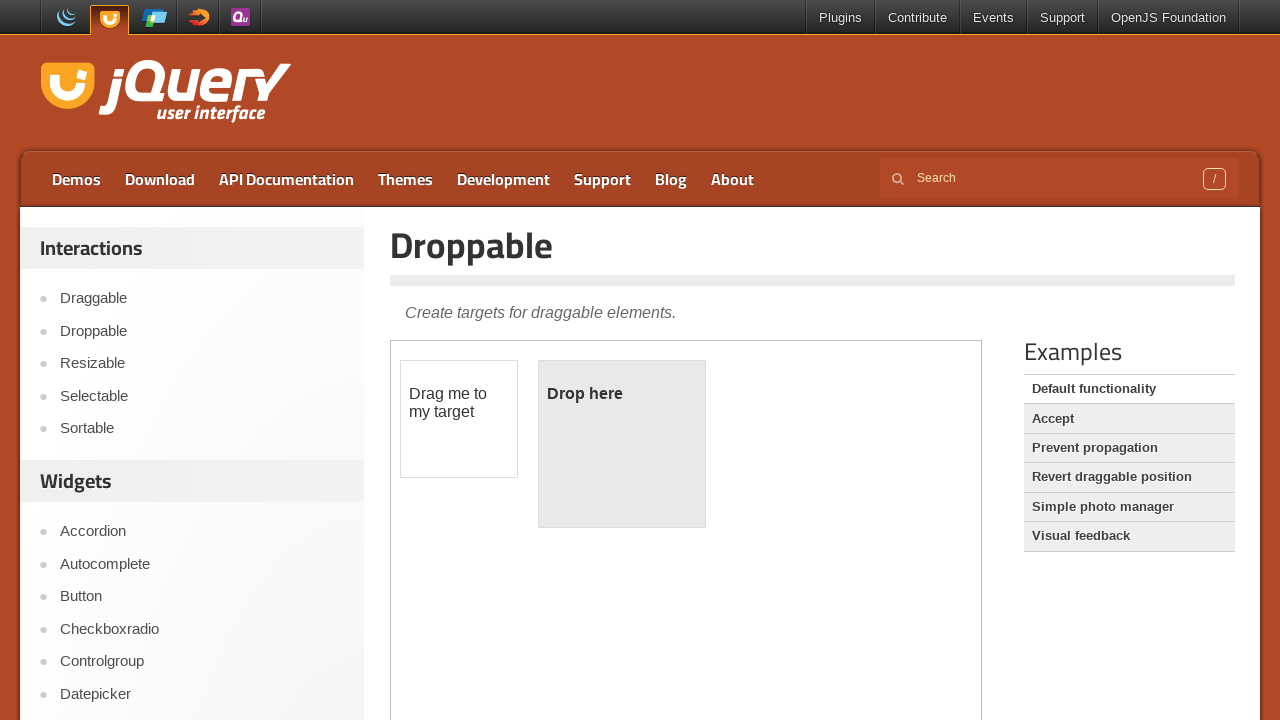

Waited for droppable target element to become visible
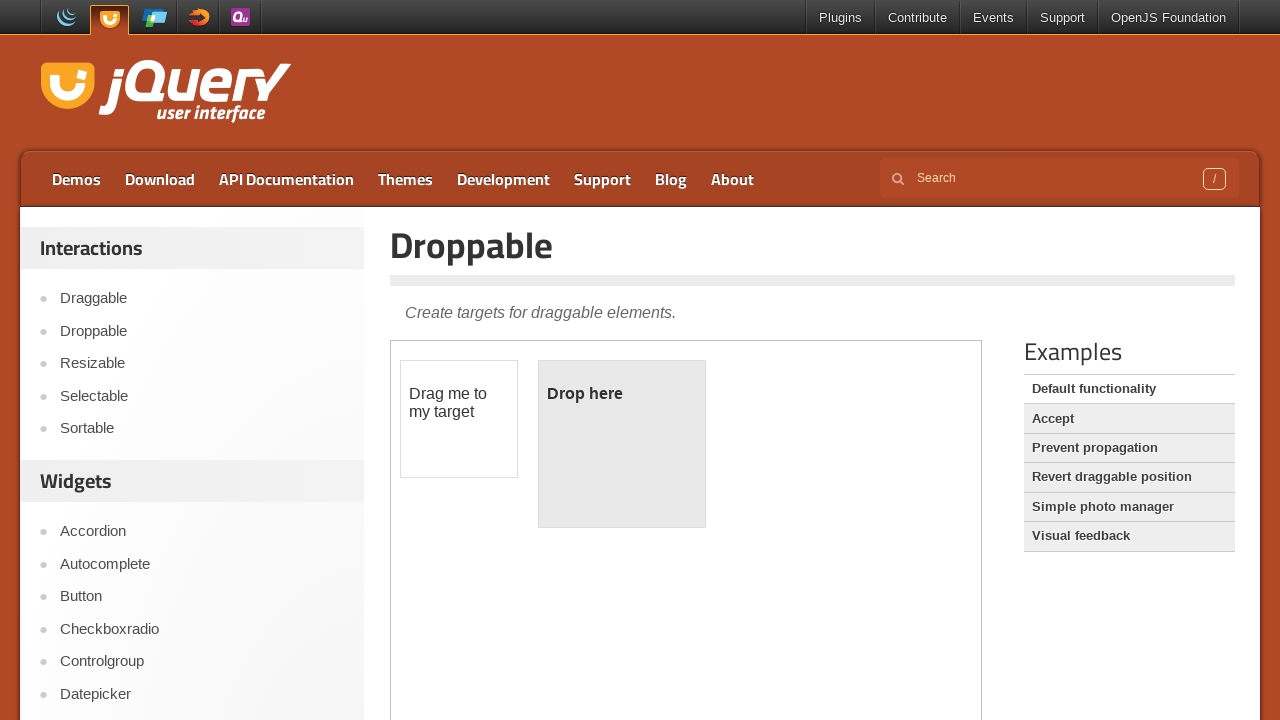

Performed drag and drop operation from draggable element to droppable target at (622, 444)
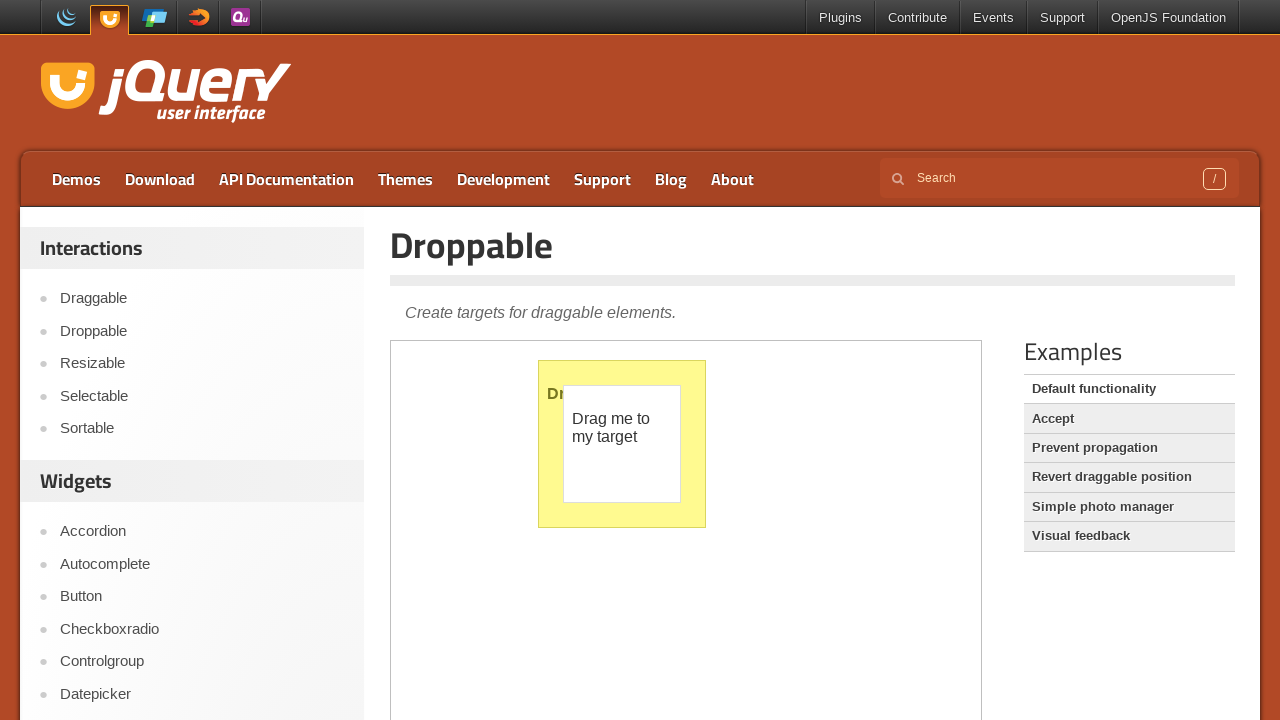

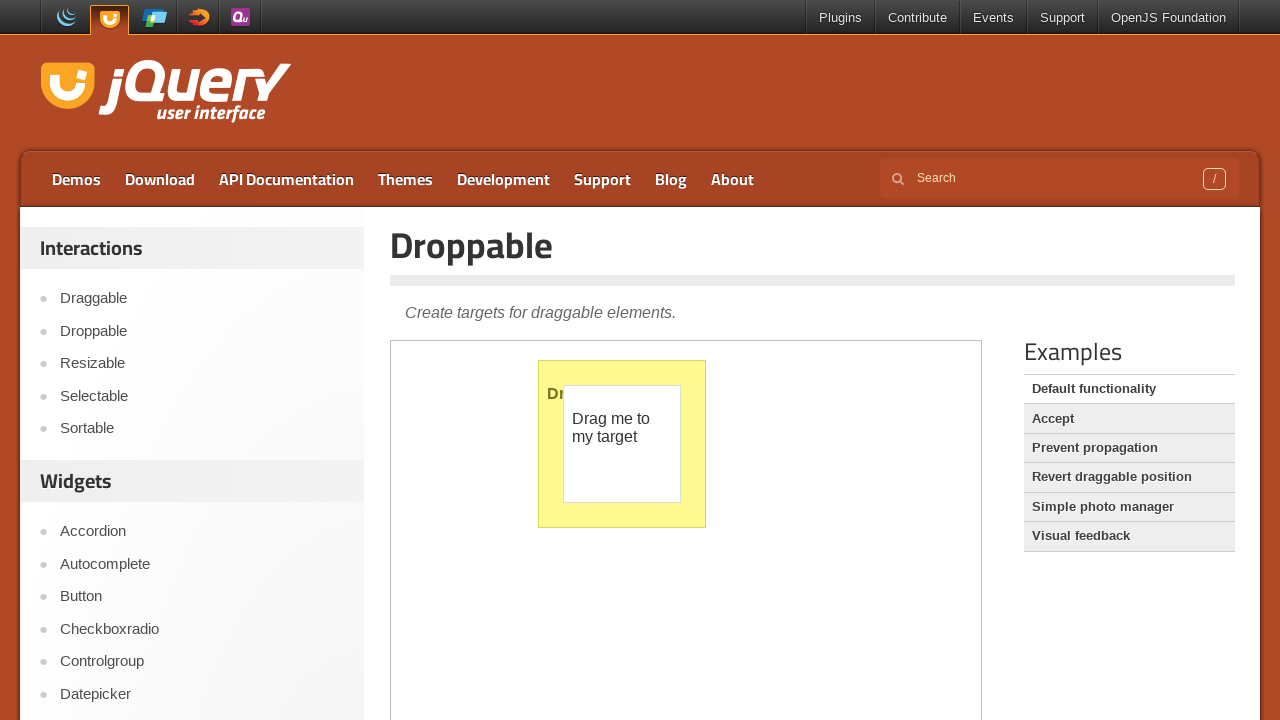